Tests that the currently applied filter link is highlighted with selected class

Starting URL: https://demo.playwright.dev/todomvc

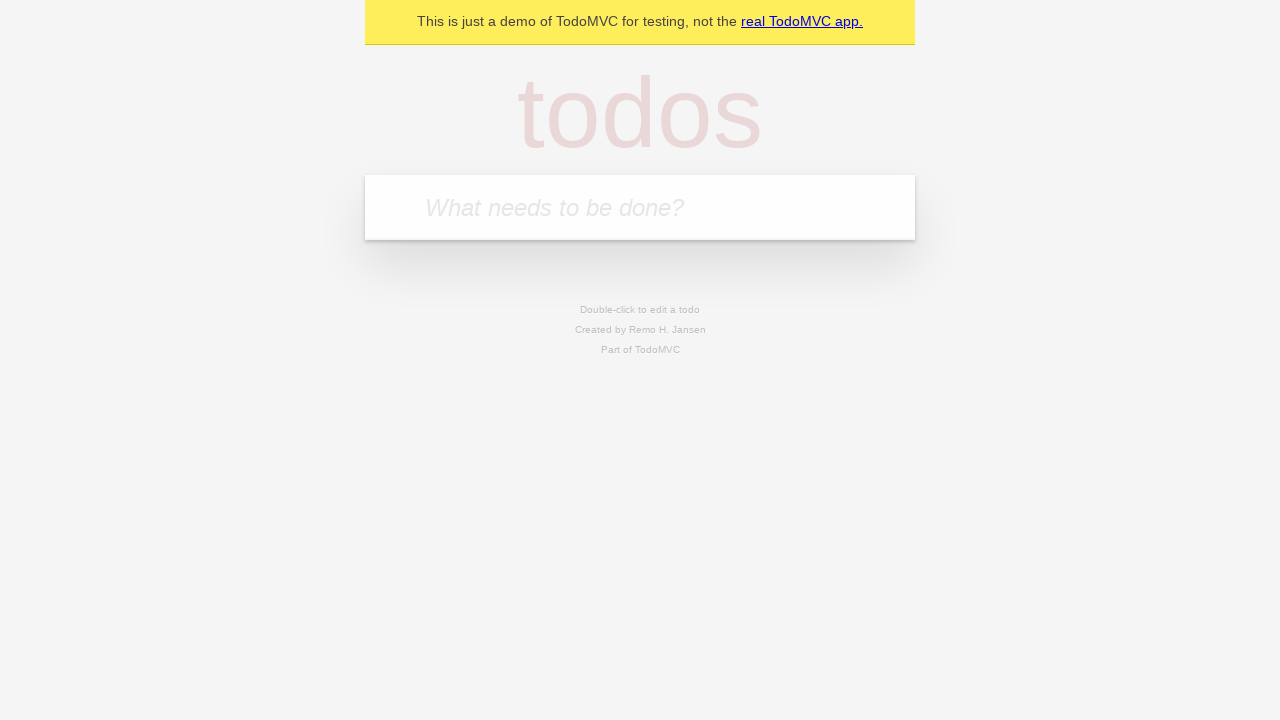

Located the 'What needs to be done?' input field
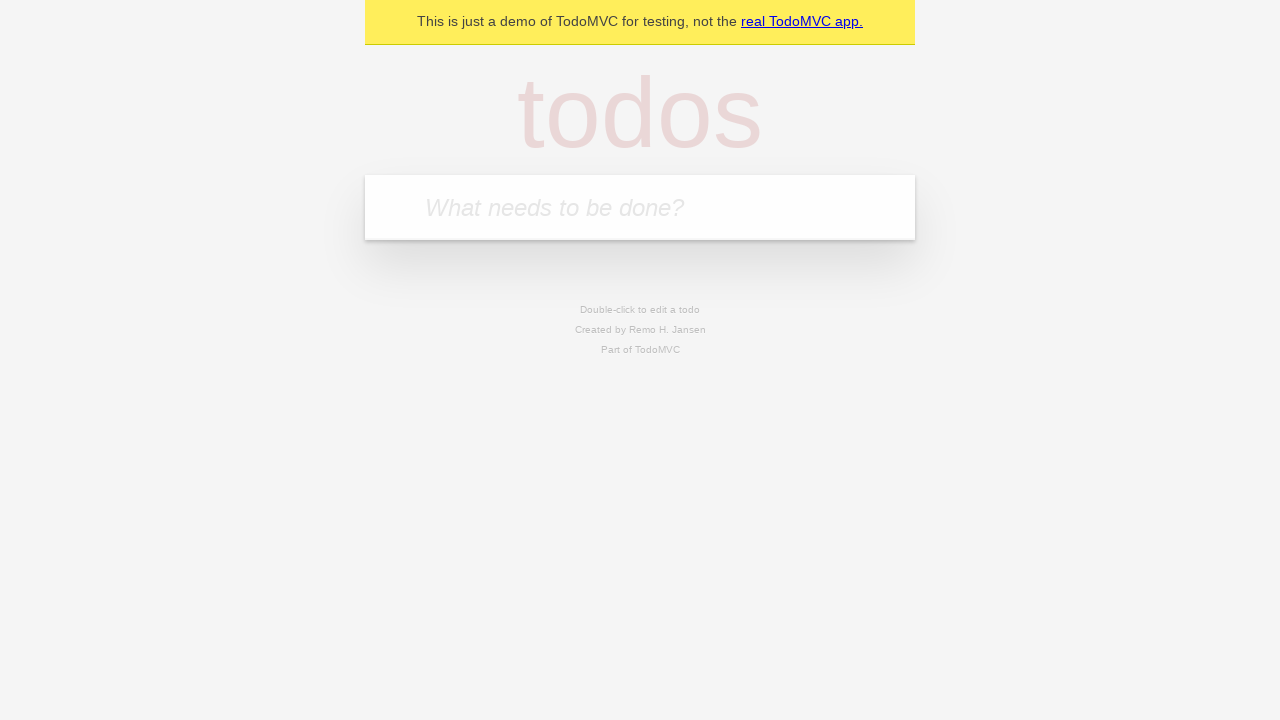

Filled todo input with 'buy some cheese' on internal:attr=[placeholder="What needs to be done?"i]
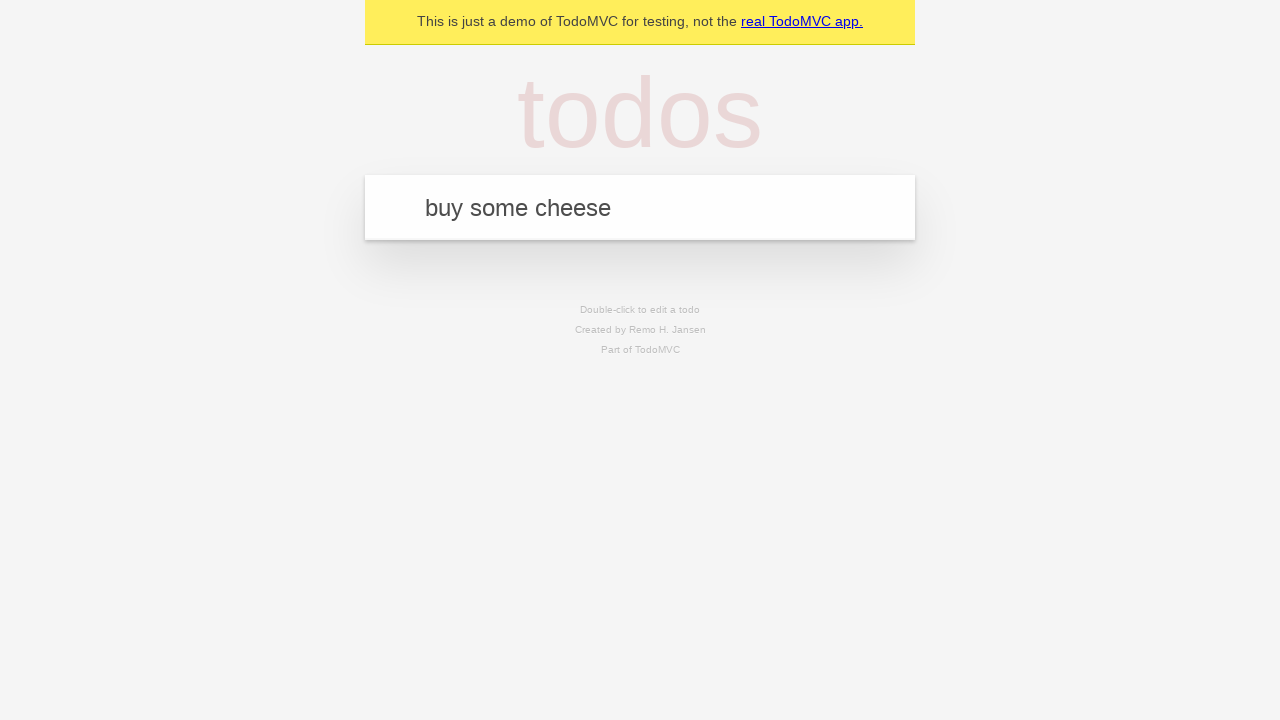

Pressed Enter to create todo 'buy some cheese' on internal:attr=[placeholder="What needs to be done?"i]
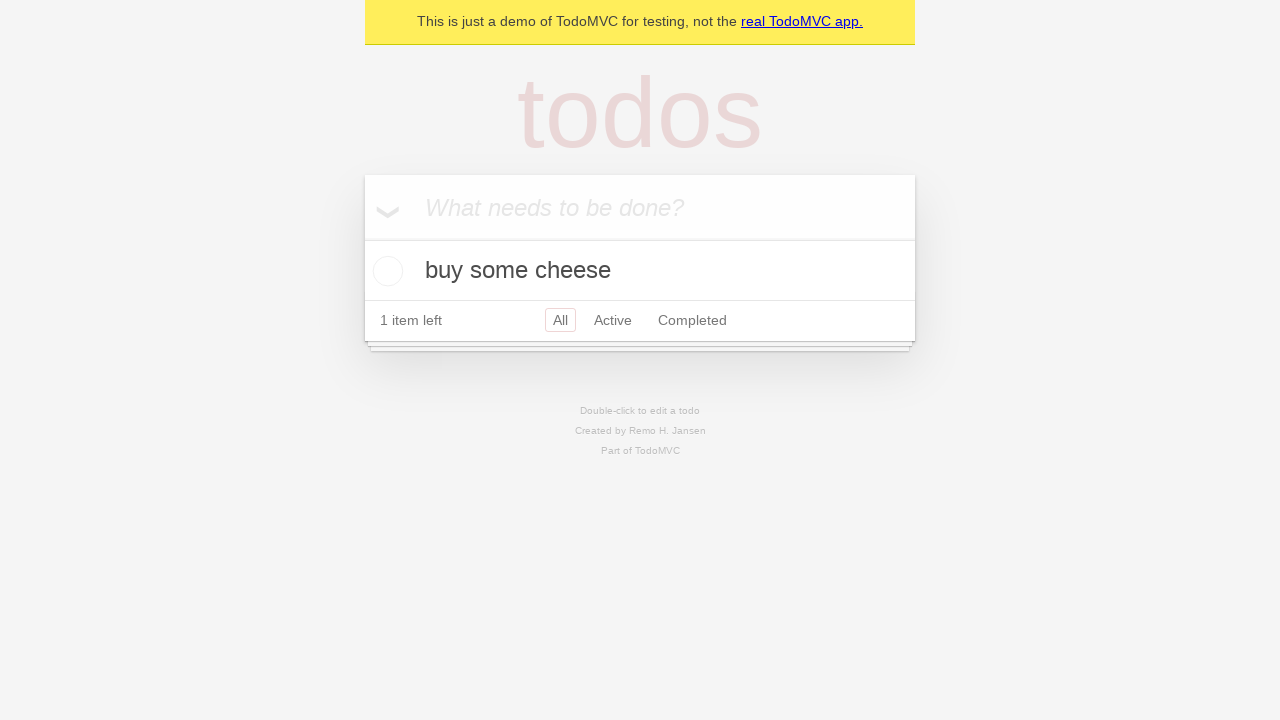

Filled todo input with 'feed the cat' on internal:attr=[placeholder="What needs to be done?"i]
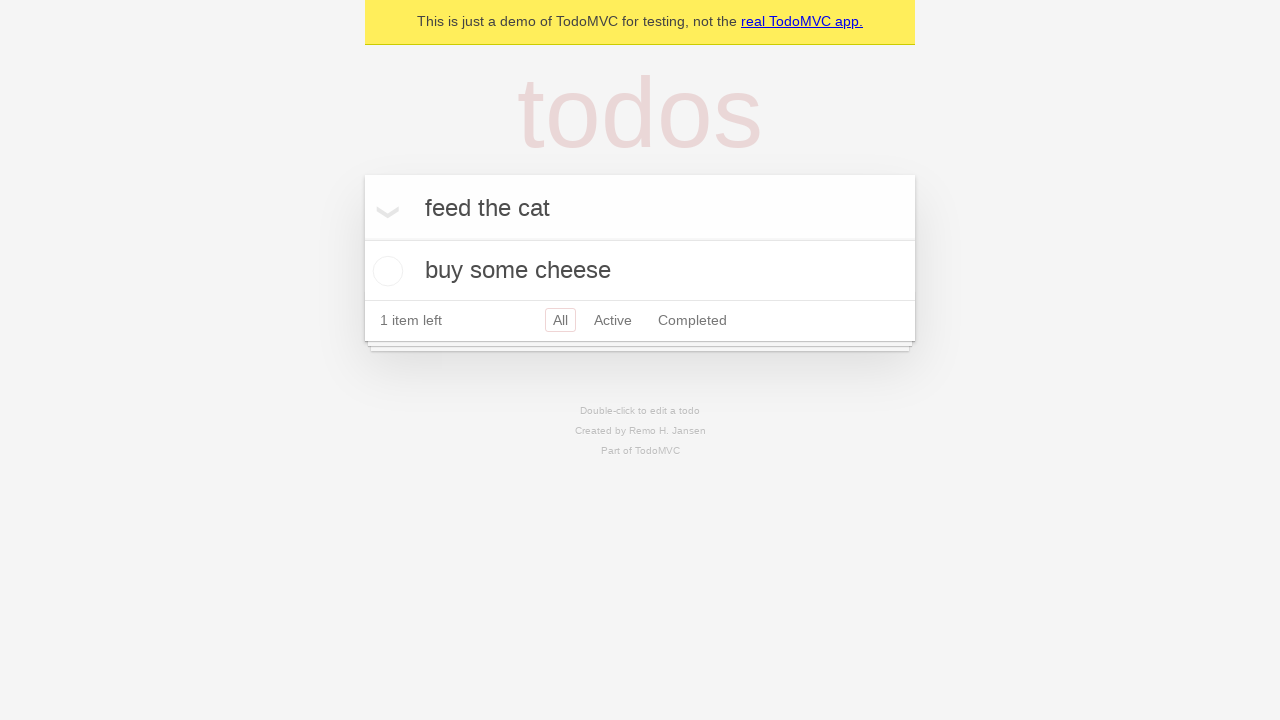

Pressed Enter to create todo 'feed the cat' on internal:attr=[placeholder="What needs to be done?"i]
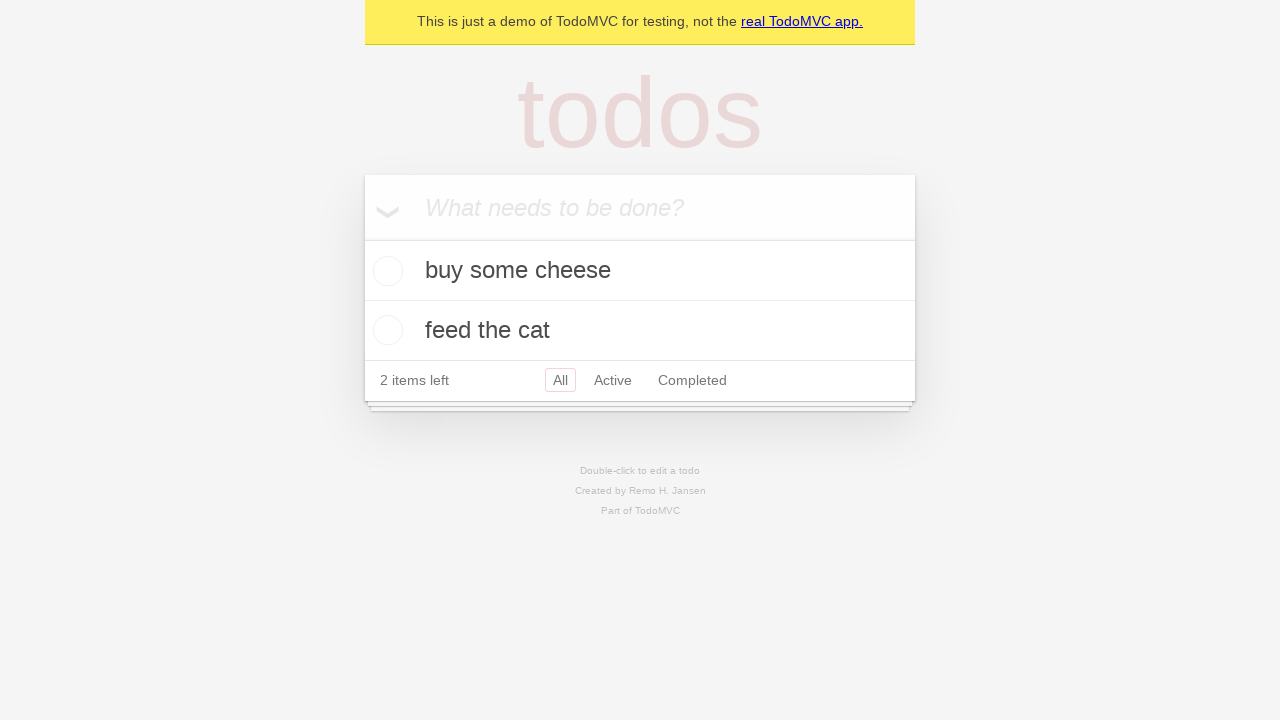

Filled todo input with 'book a doctors appointment' on internal:attr=[placeholder="What needs to be done?"i]
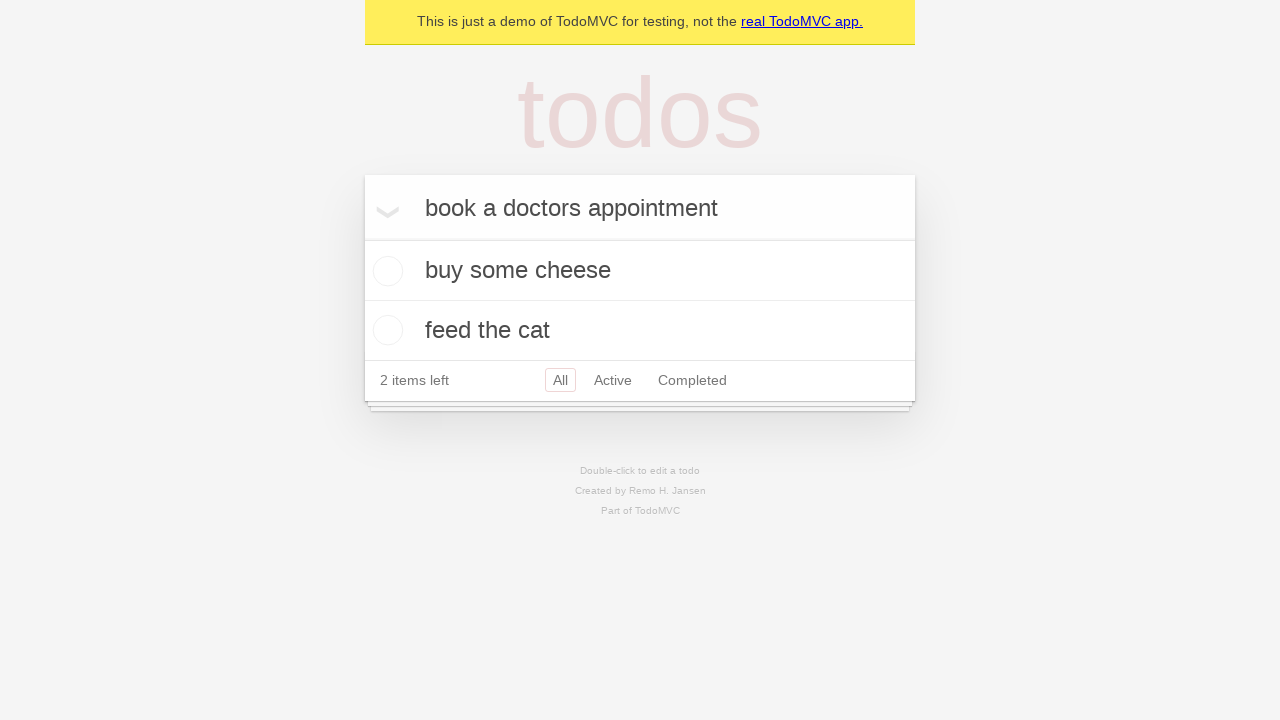

Pressed Enter to create todo 'book a doctors appointment' on internal:attr=[placeholder="What needs to be done?"i]
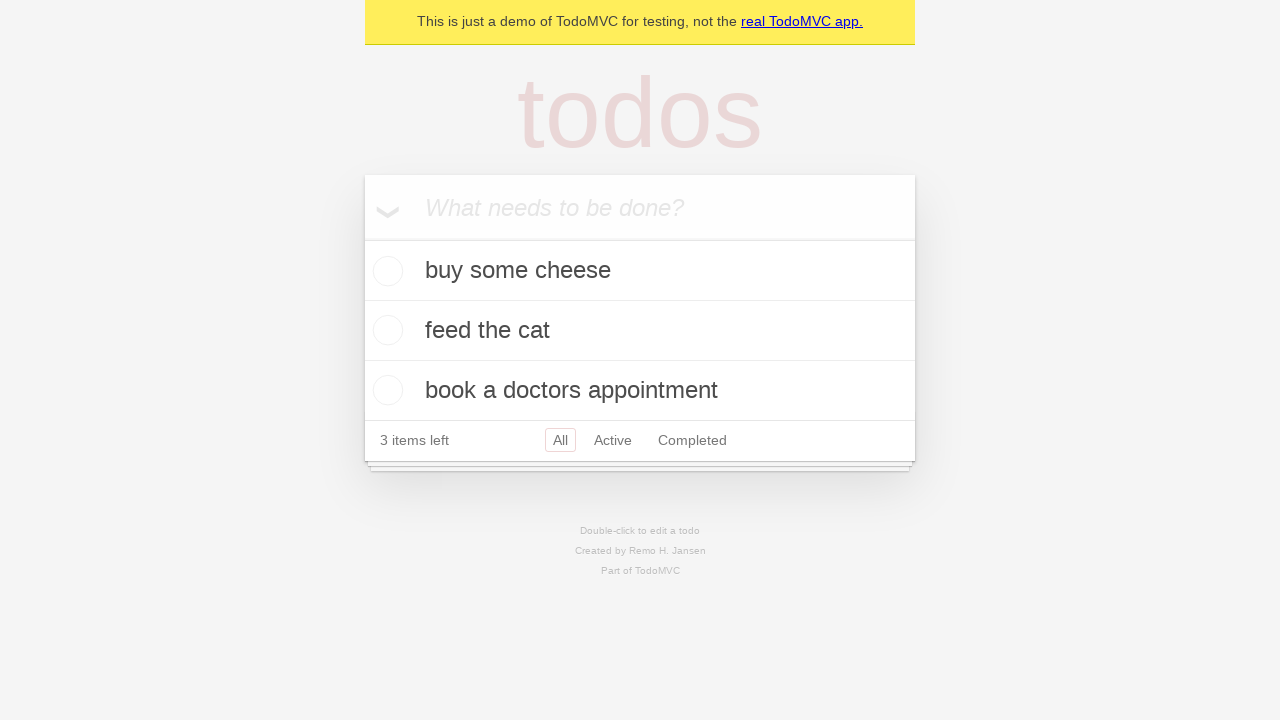

Verified 'All' filter link has 'selected' class by default
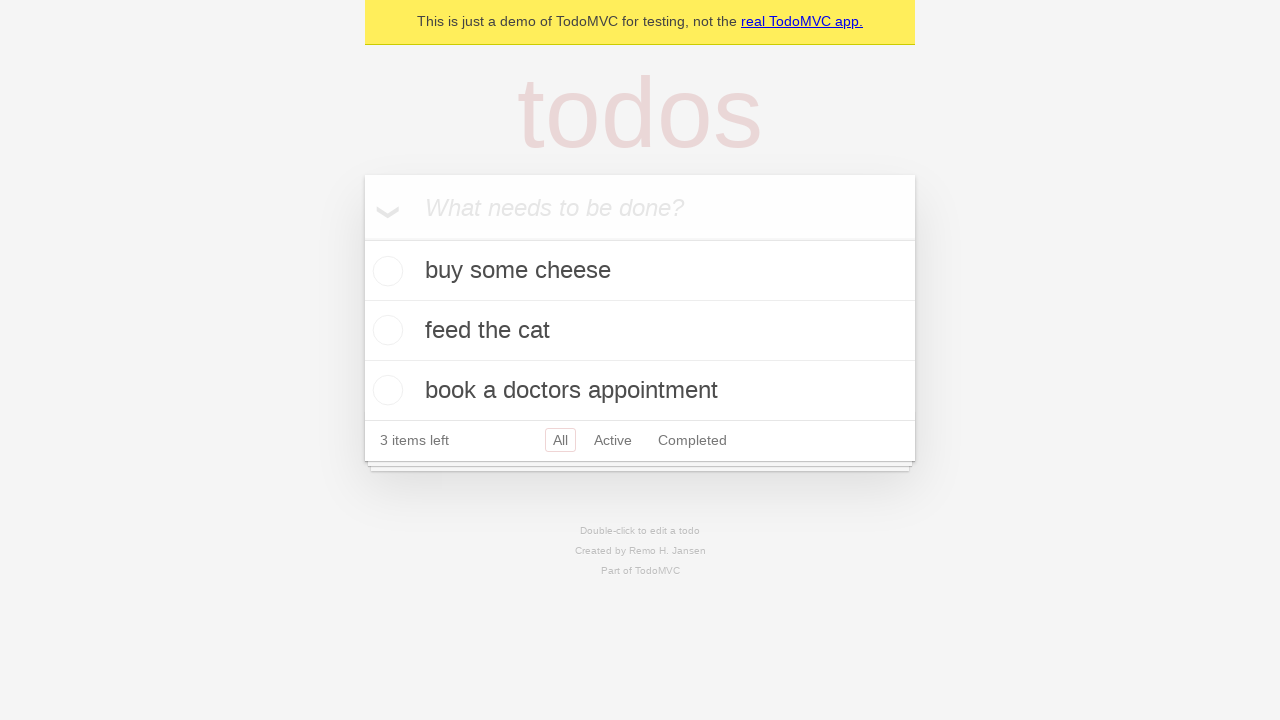

Located the 'Active' filter link
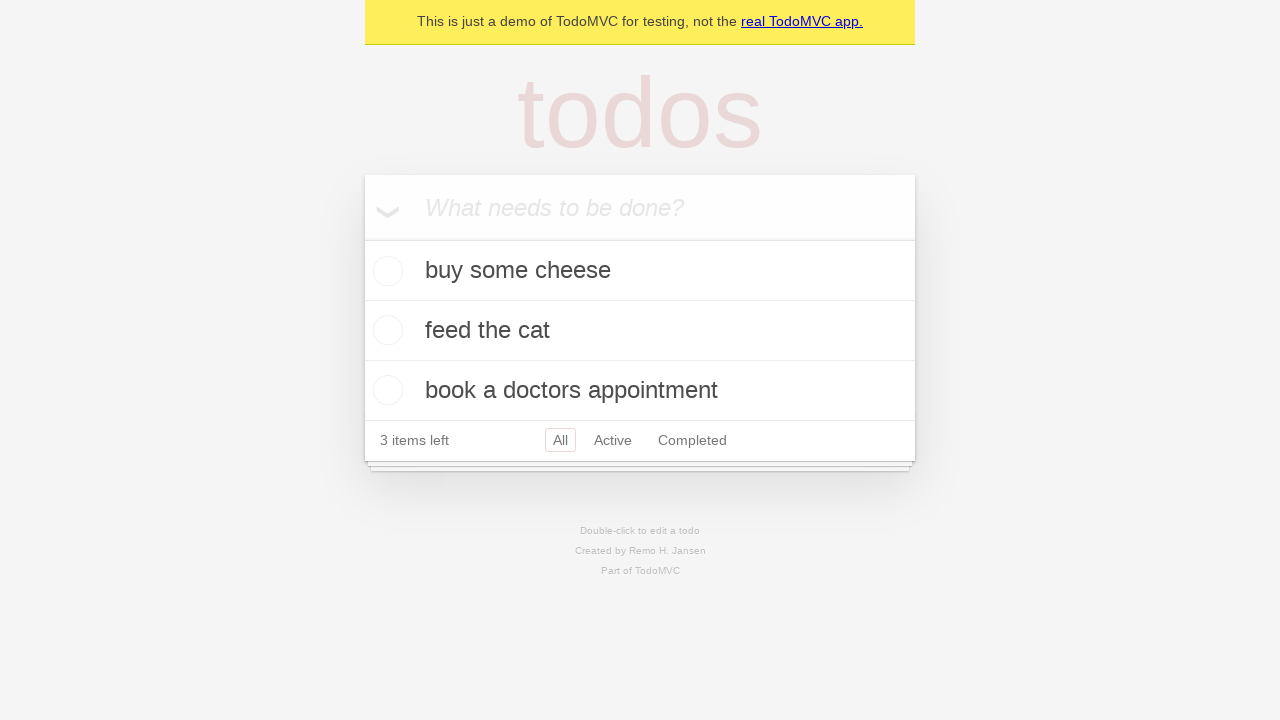

Located the 'Completed' filter link
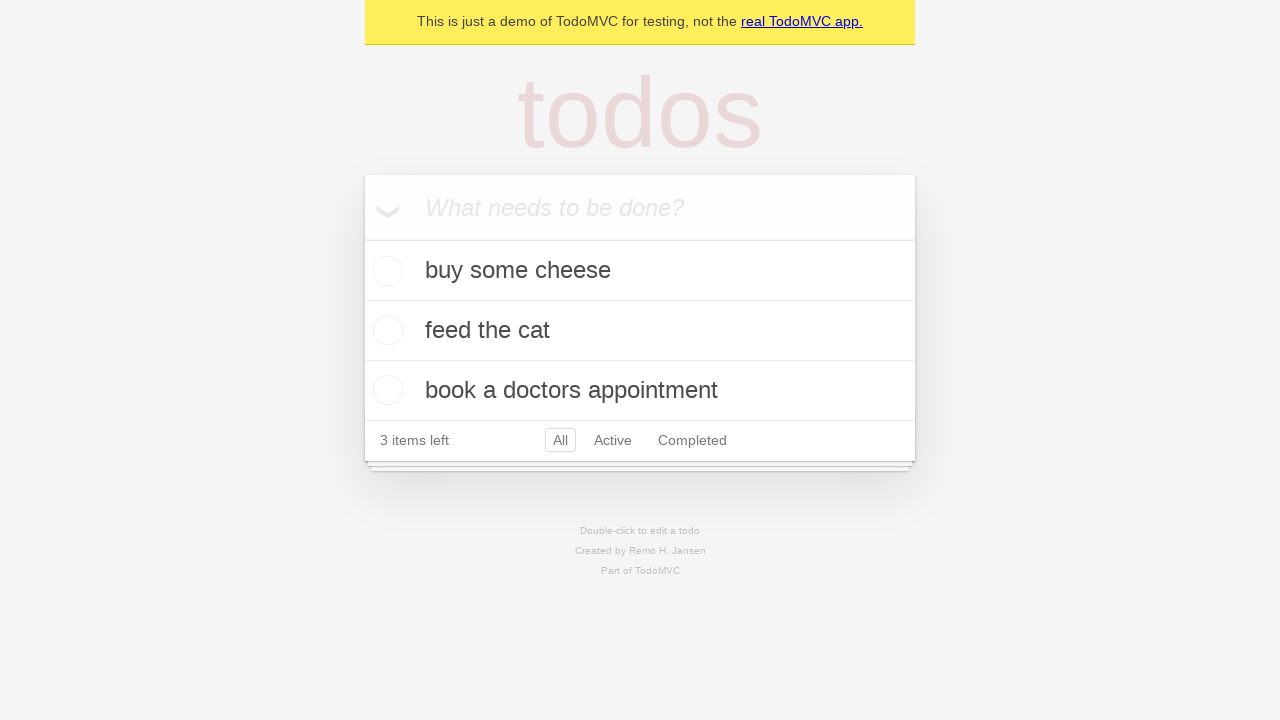

Clicked 'Active' filter link at (613, 440) on internal:role=link[name="Active"i]
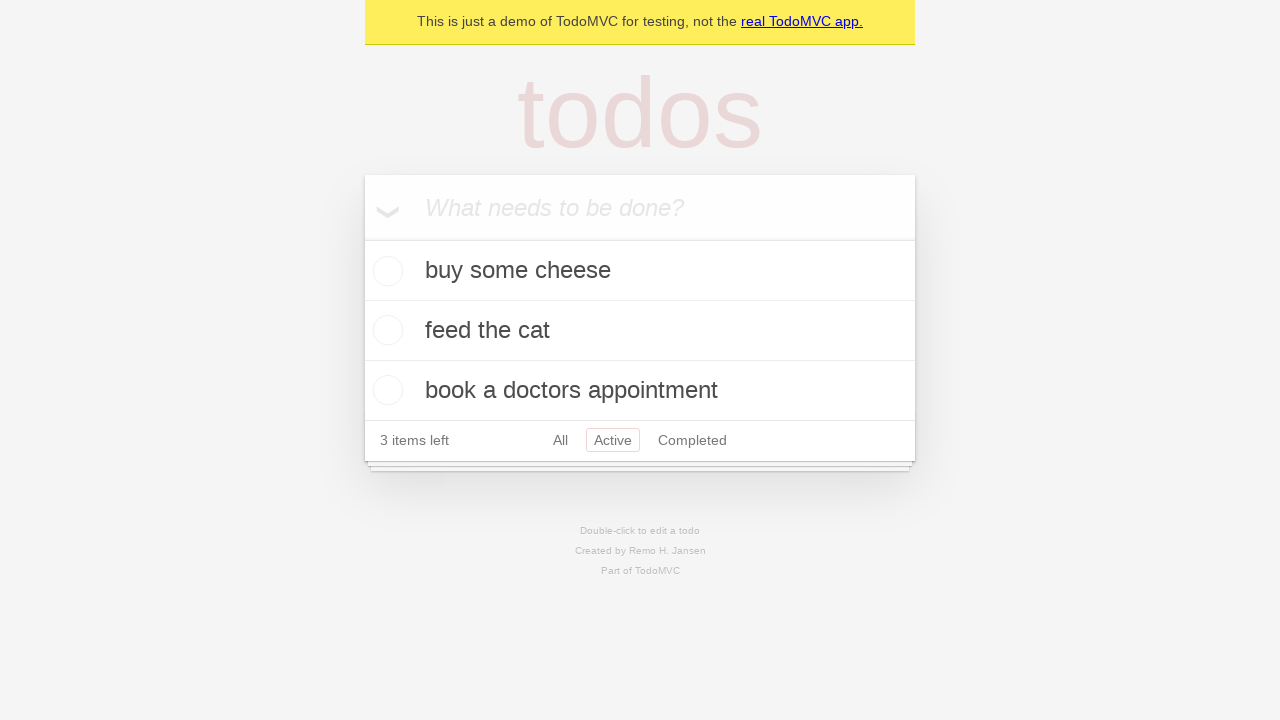

Verified 'Active' filter link has 'selected' class
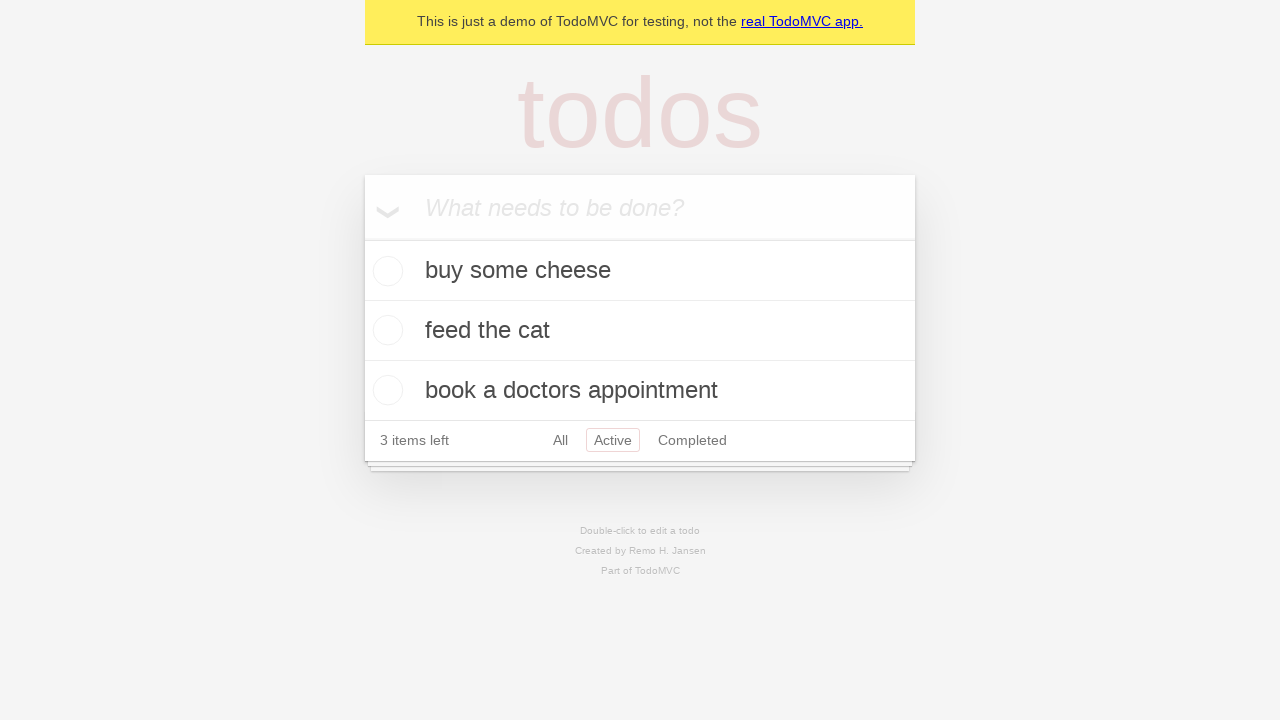

Clicked 'Completed' filter link at (692, 440) on internal:role=link[name="Completed"i]
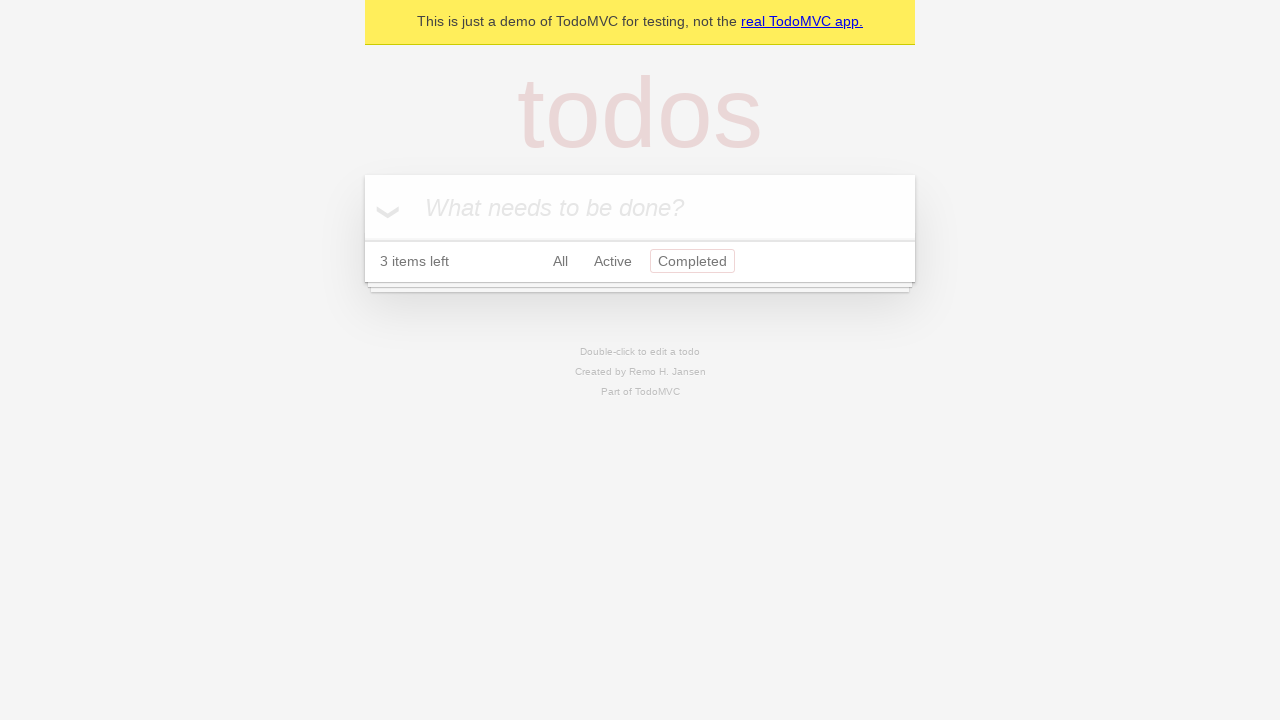

Verified 'Completed' filter link has 'selected' class
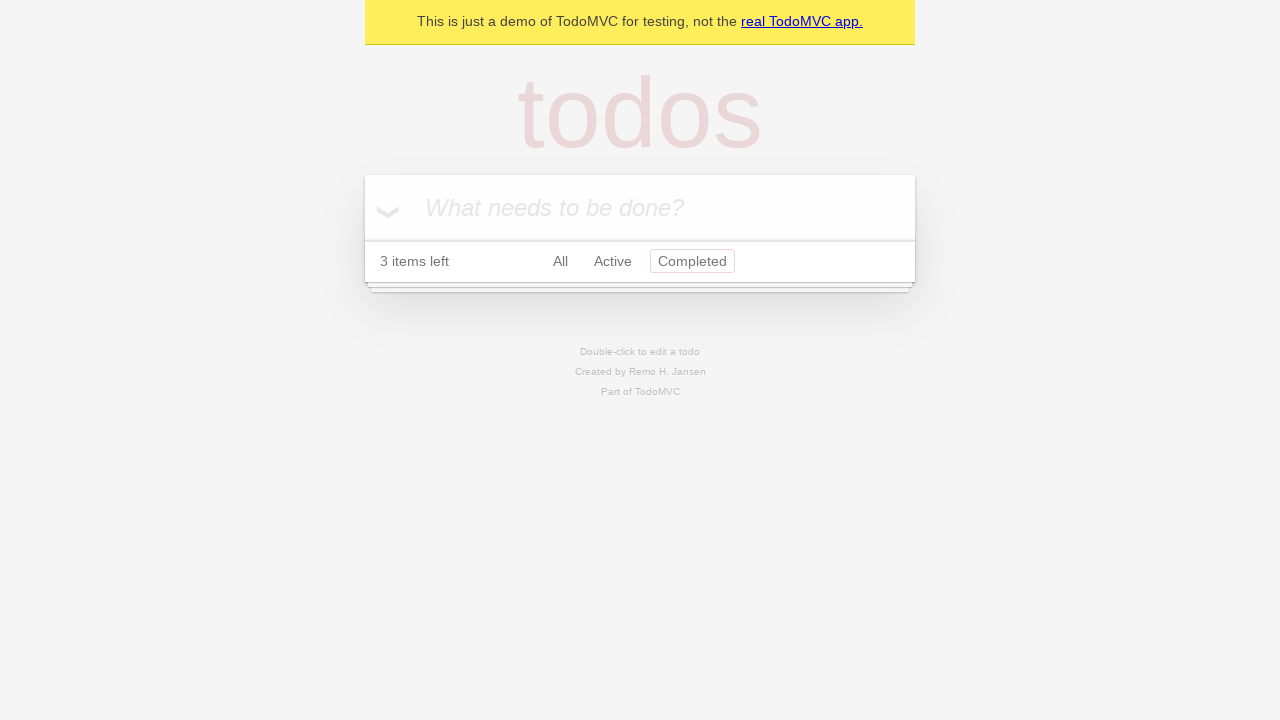

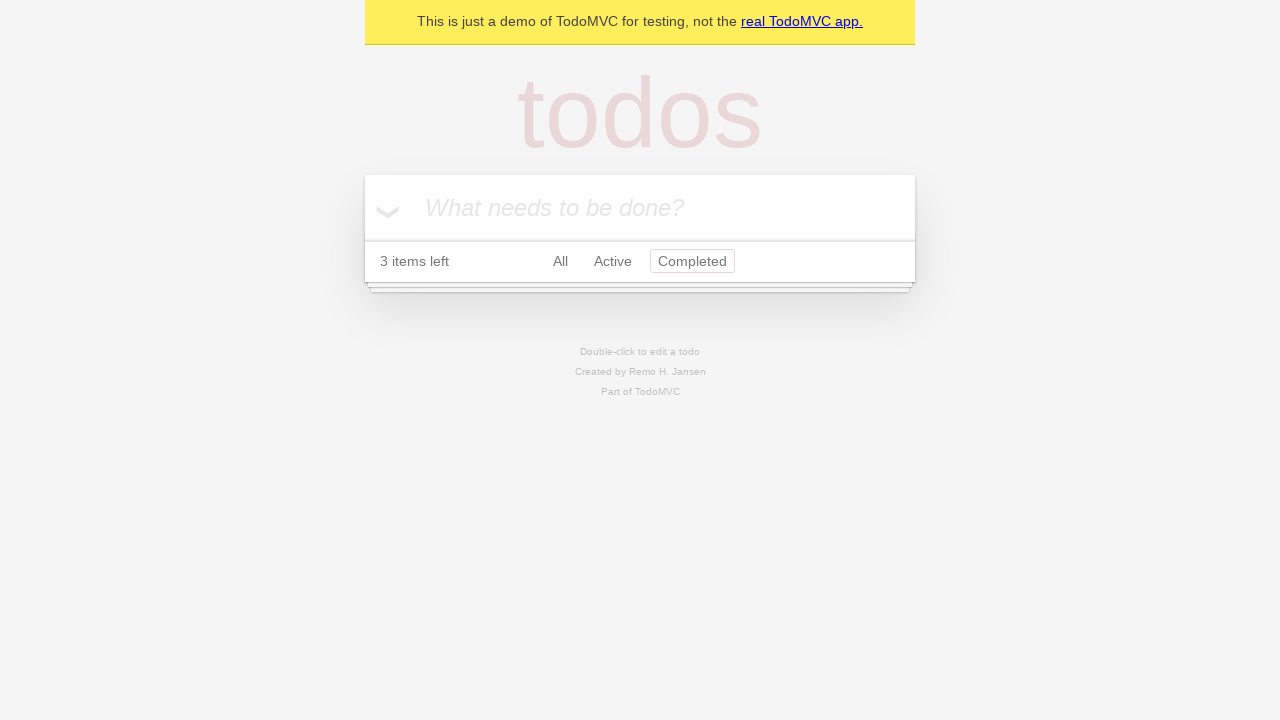